Fills username and email fields, then submits the form

Starting URL: https://demoqa.com/text-box

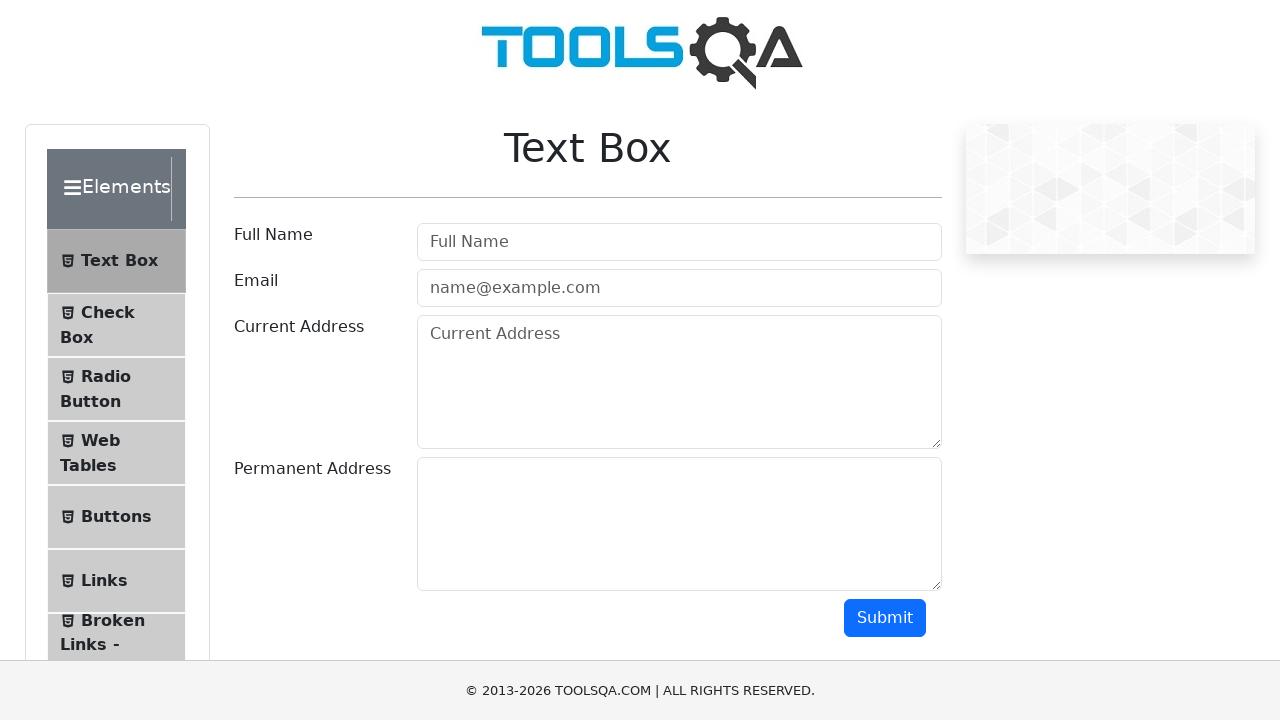

Filled username field with 'Ricardo' on #userName
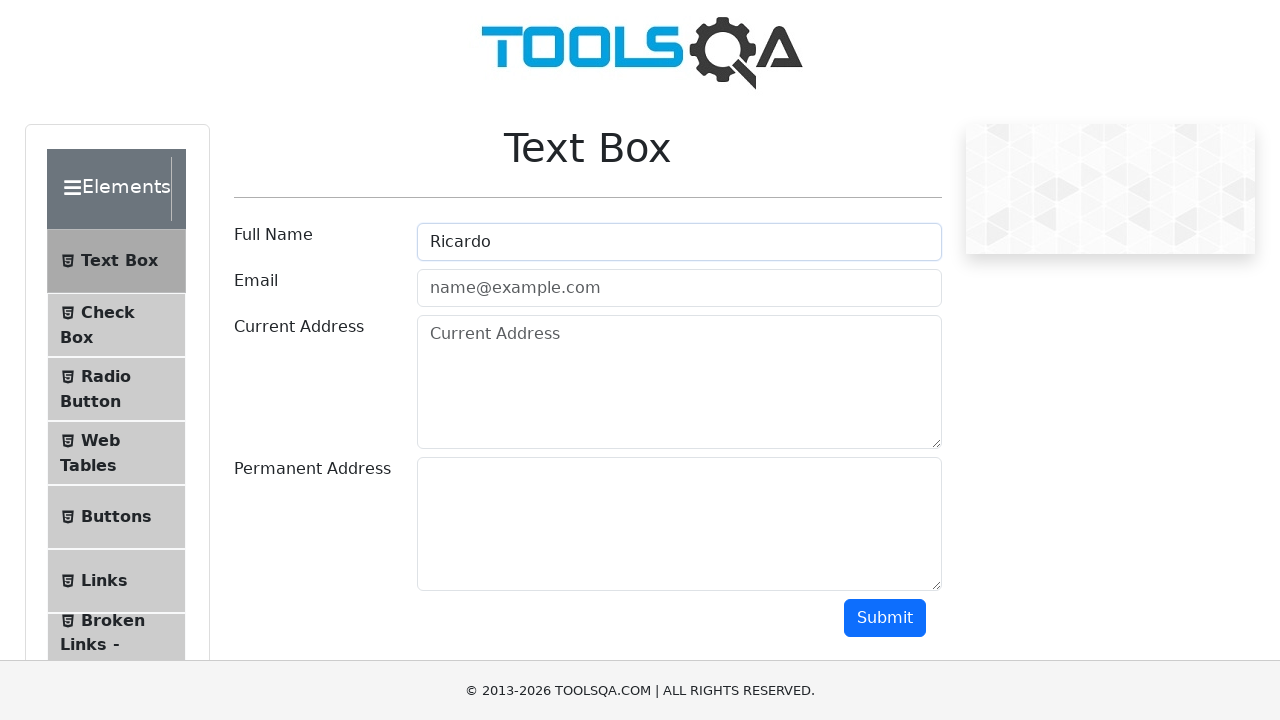

Filled email field with 'ricardo@gmail.com' on #userEmail
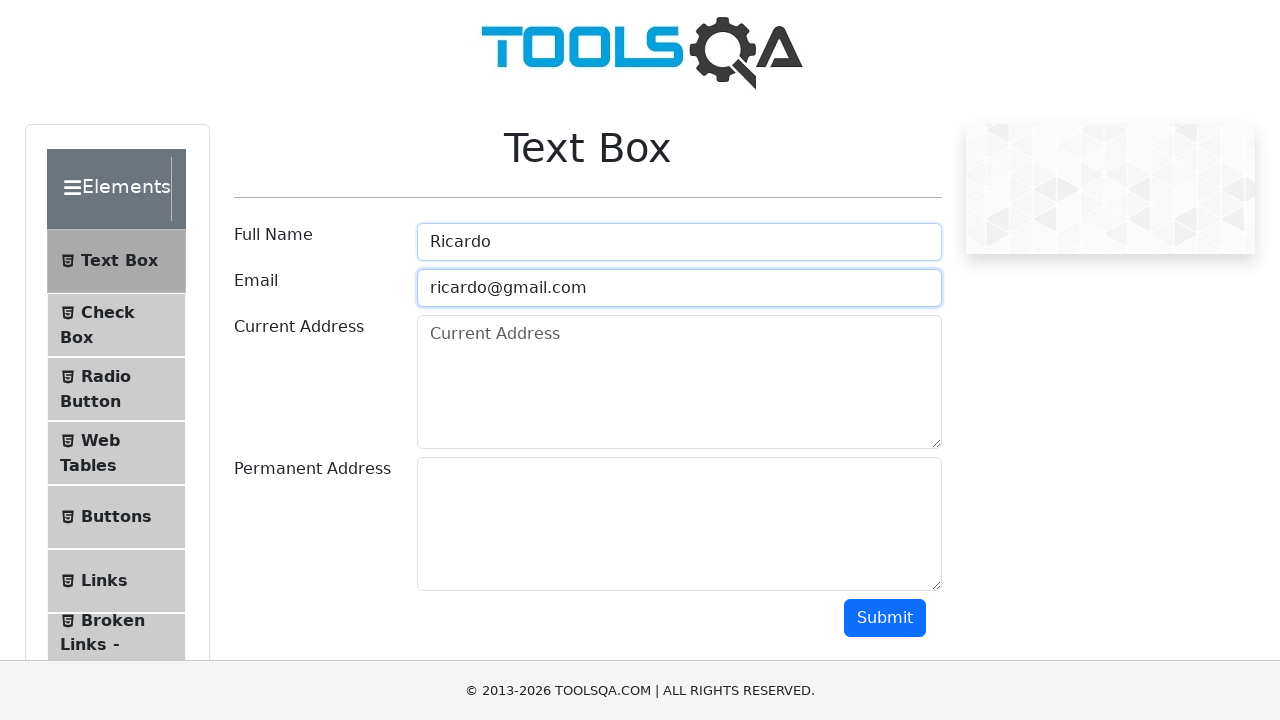

Clicked submit button to submit the form at (885, 618) on #submit
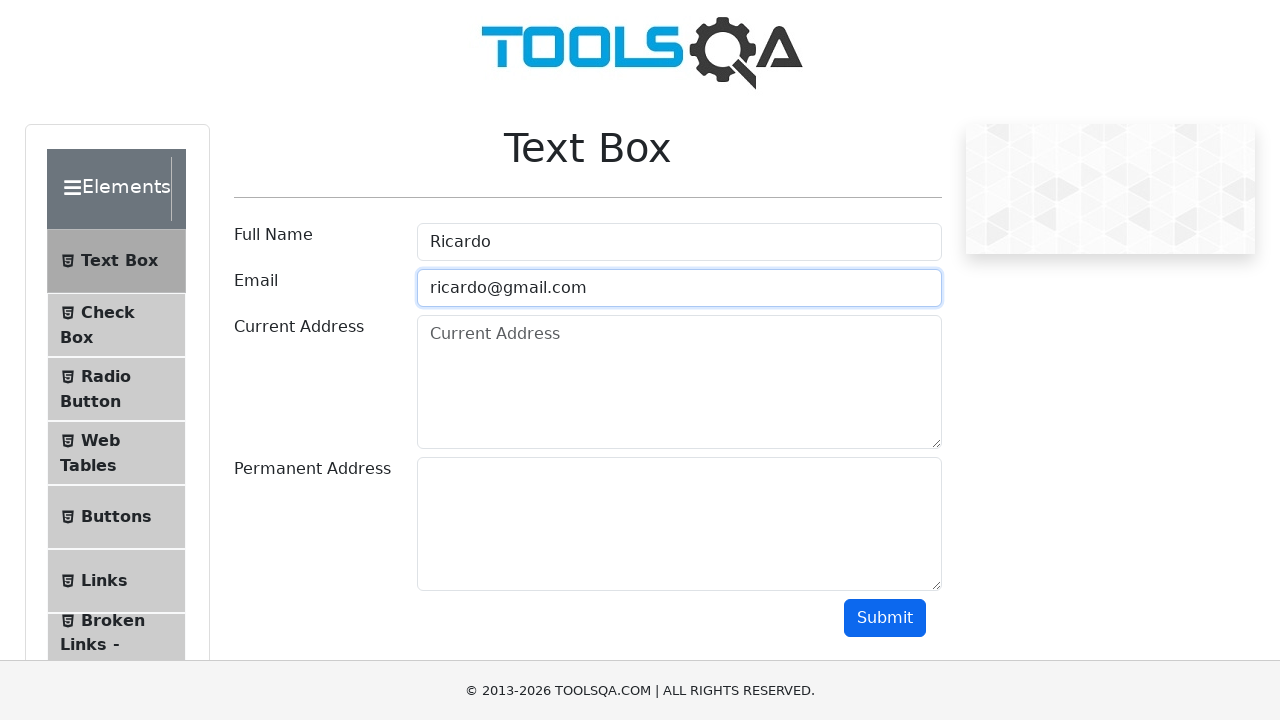

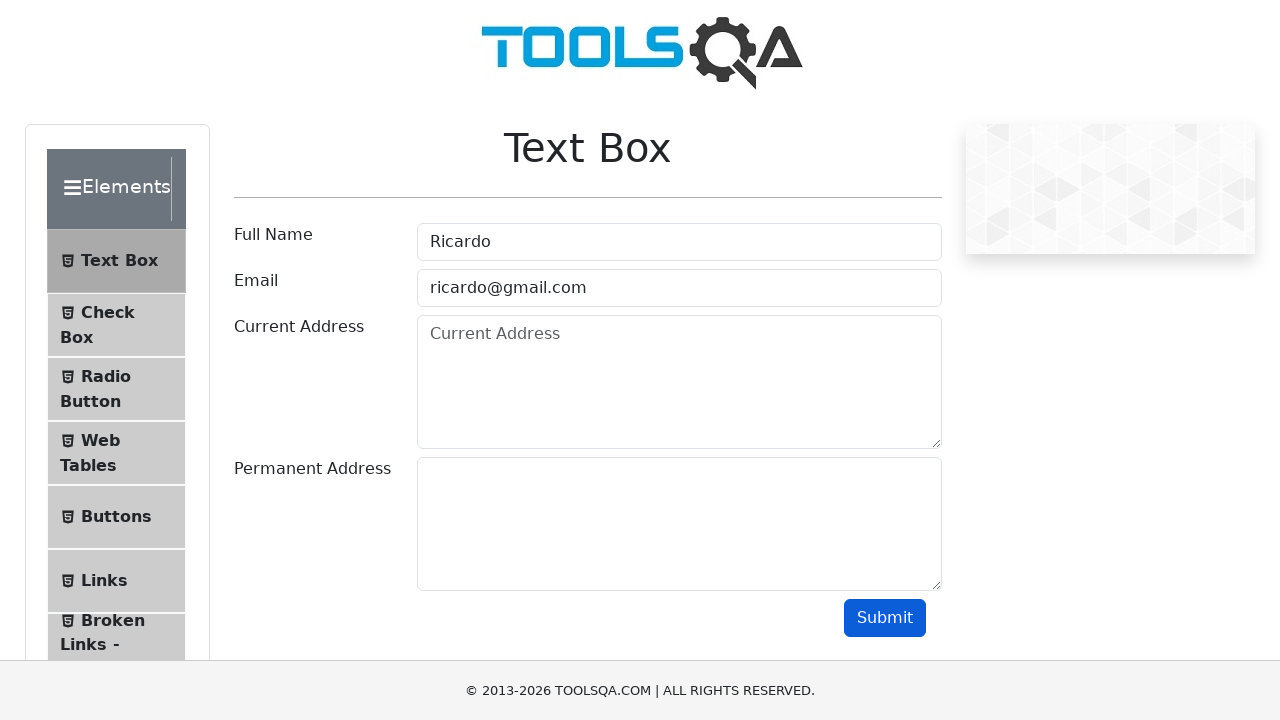